Tests FAQ dropdown functionality by clicking on "Apa itu Healthify?" and verifying the answer is displayed

Starting URL: https://healthify-reactapp.vercel.app/

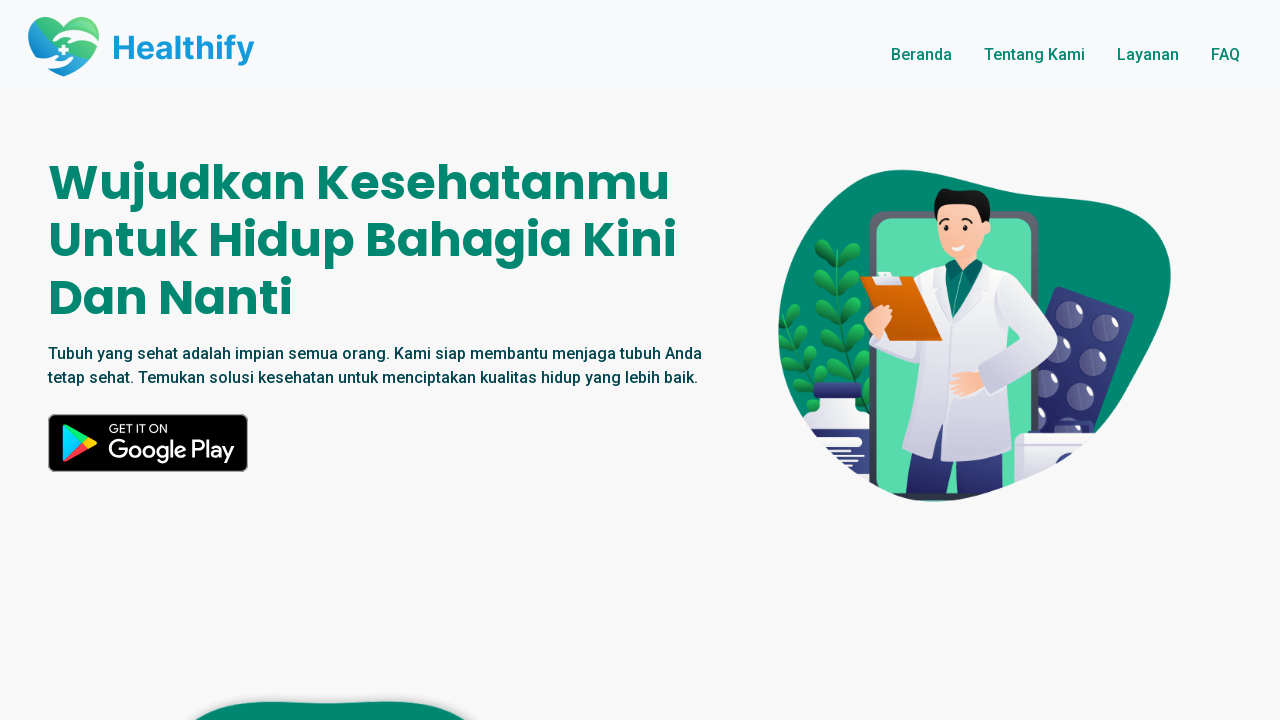

Clicked on FAQ section at (1226, 54) on text=FAQ
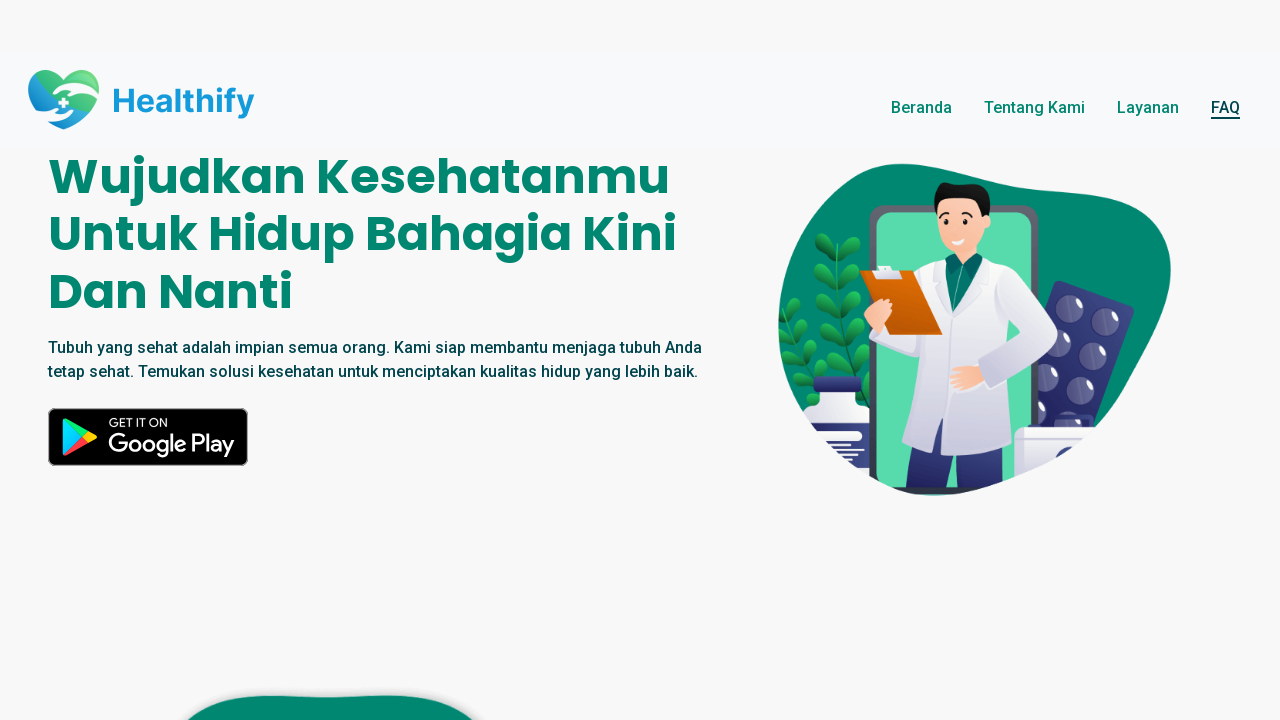

Clicked on FAQ dropdown 'Apa itu Healthify?' at (640, 347) on button:has-text("Apa itu Healthify")
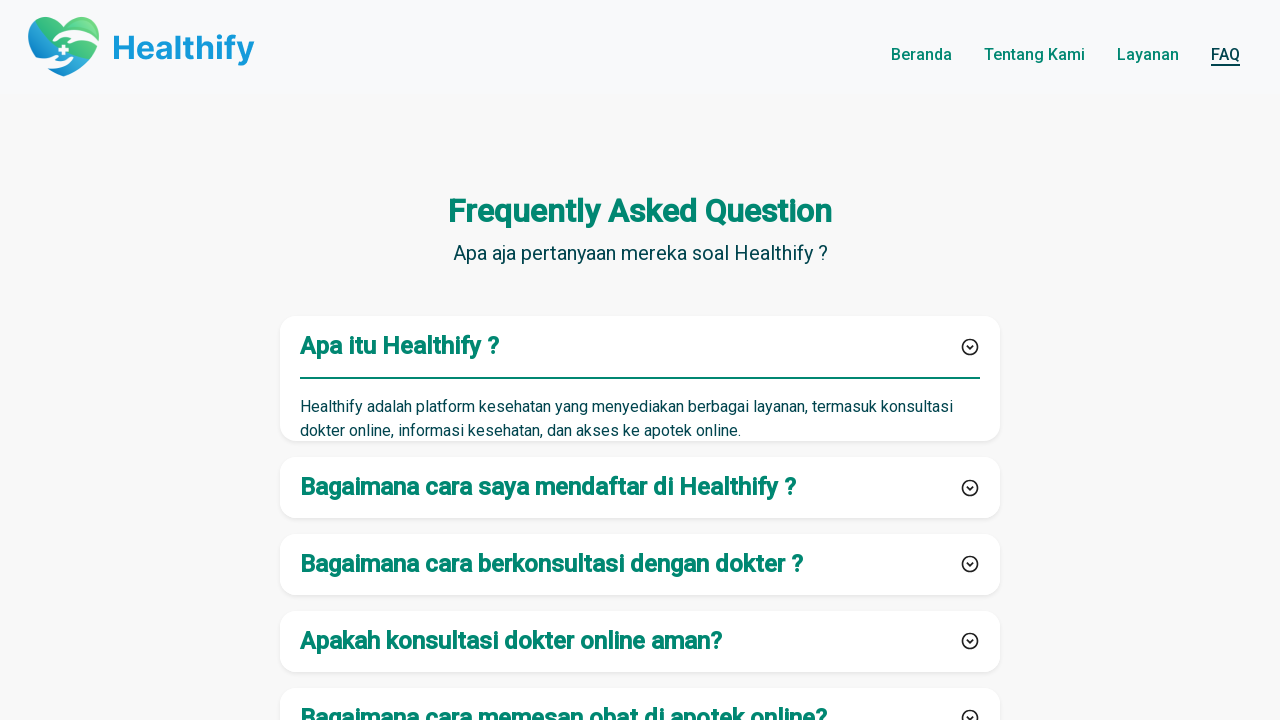

Verified that the answer 'Healthify adalah platform kesehatan yang menyediakan berbagai layanan' is displayed
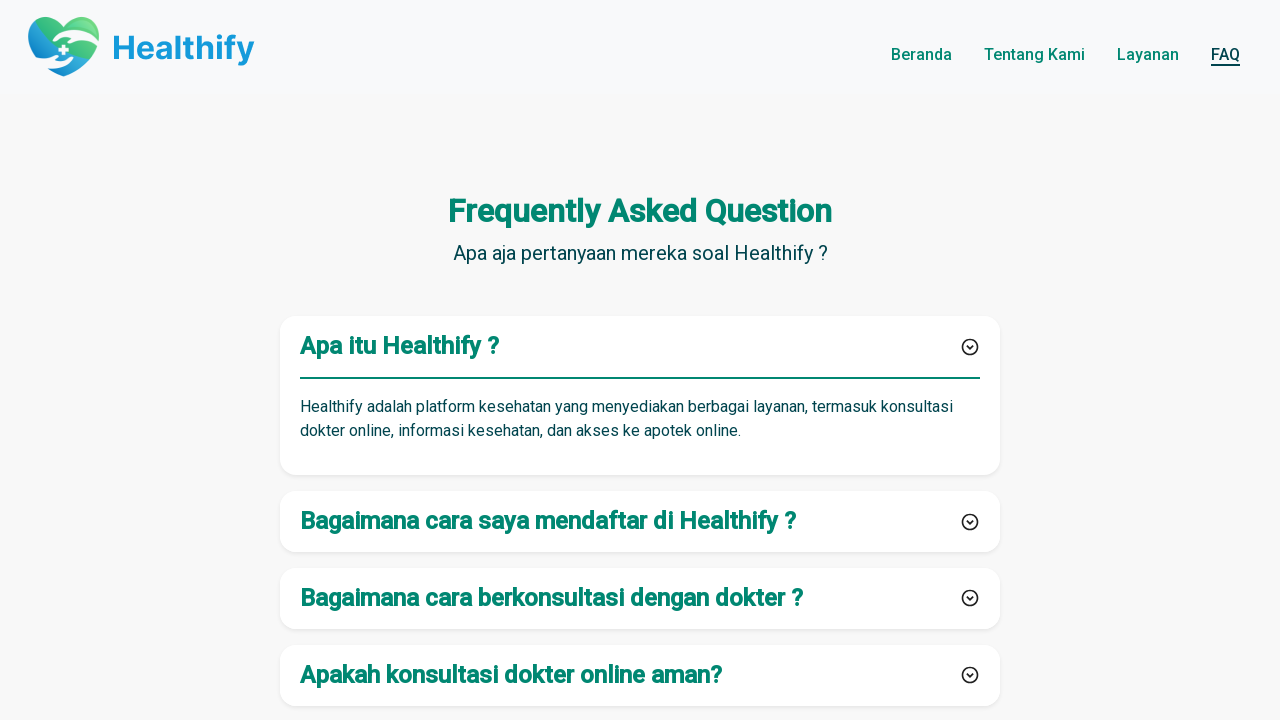

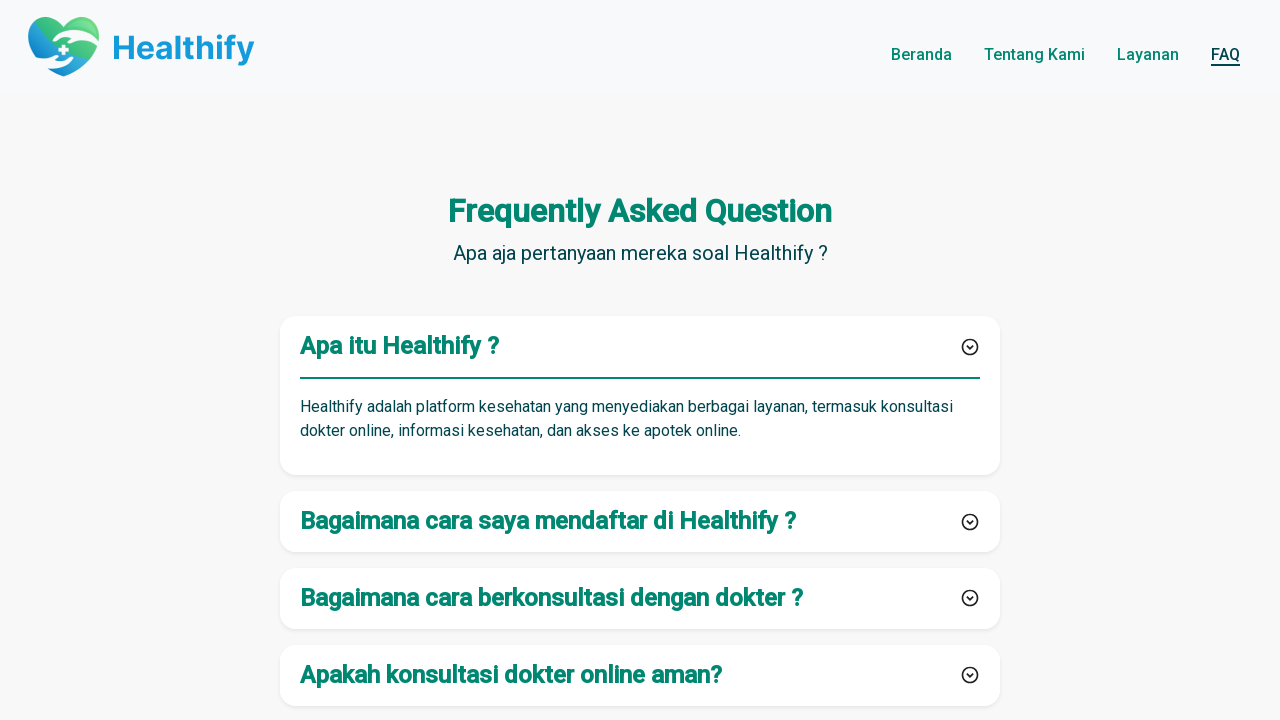